Opens the DemoQA main page, verifies the page loads with the Selenium training banner visible, then clicks on a specific card (e.g., "Elements" card).

Starting URL: https://demoqa.com/

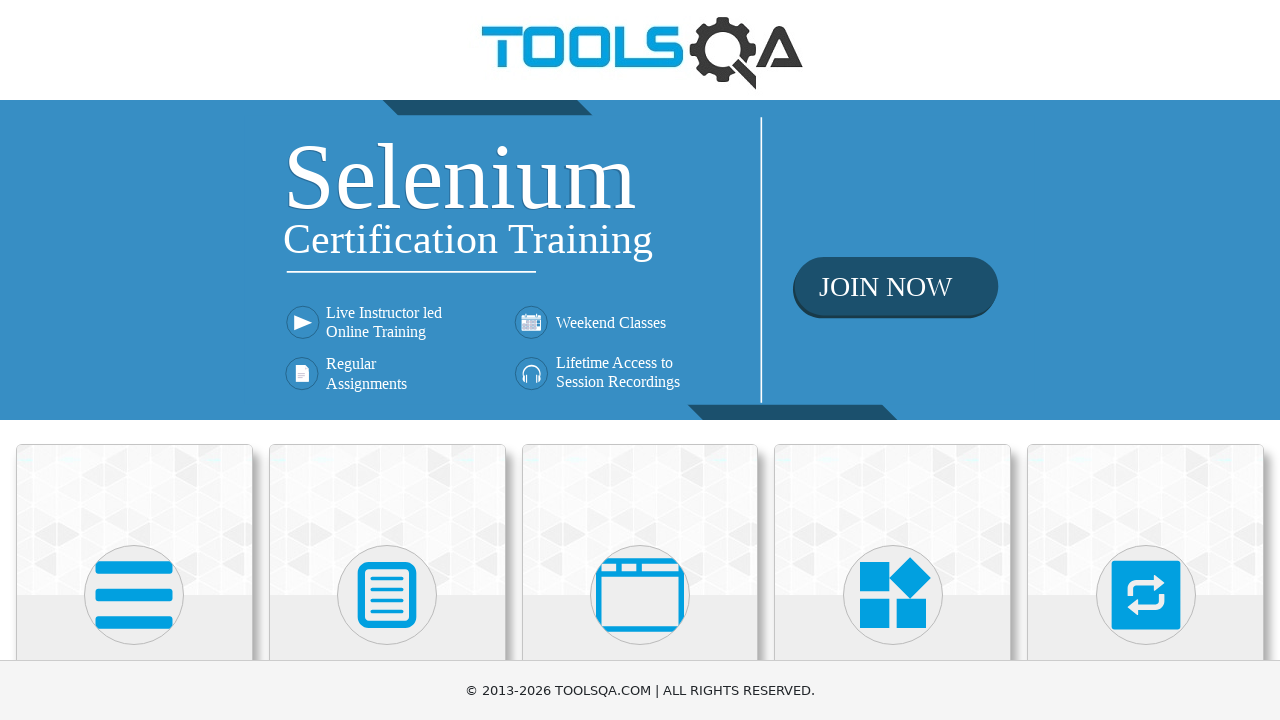

Navigated to DemoQA main page
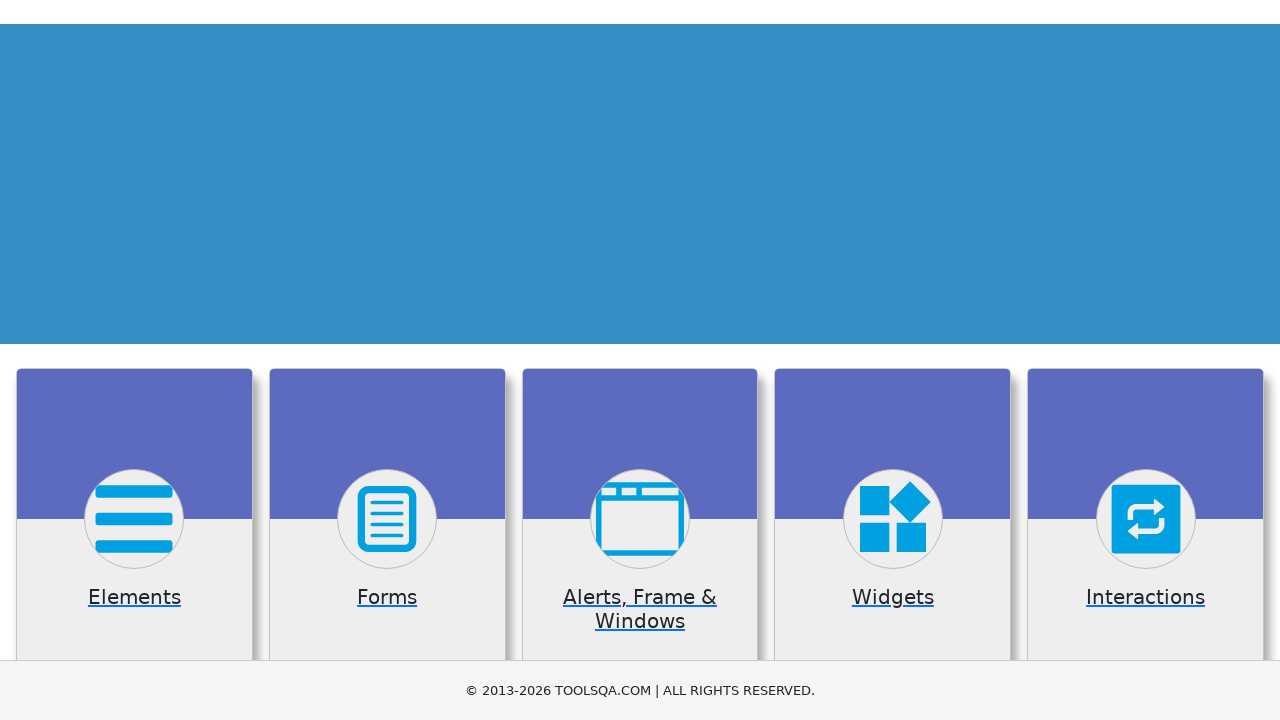

Selenium training banner is visible
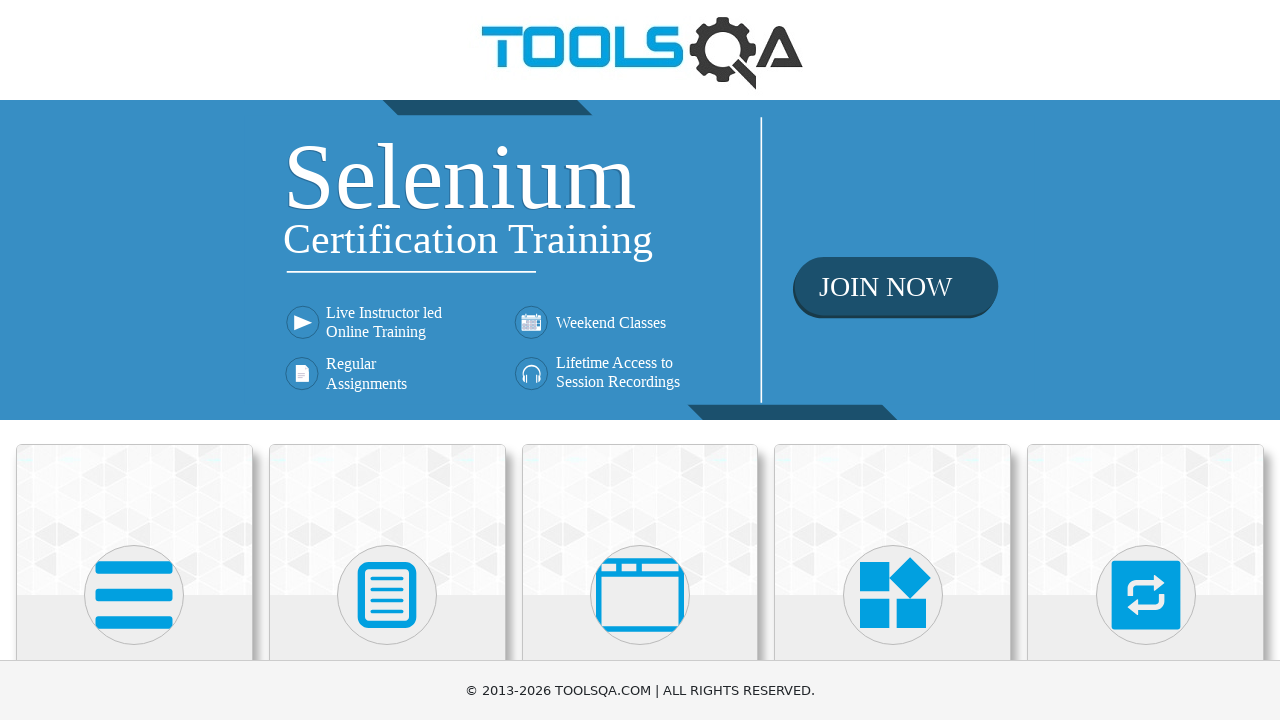

Home body with cards loaded
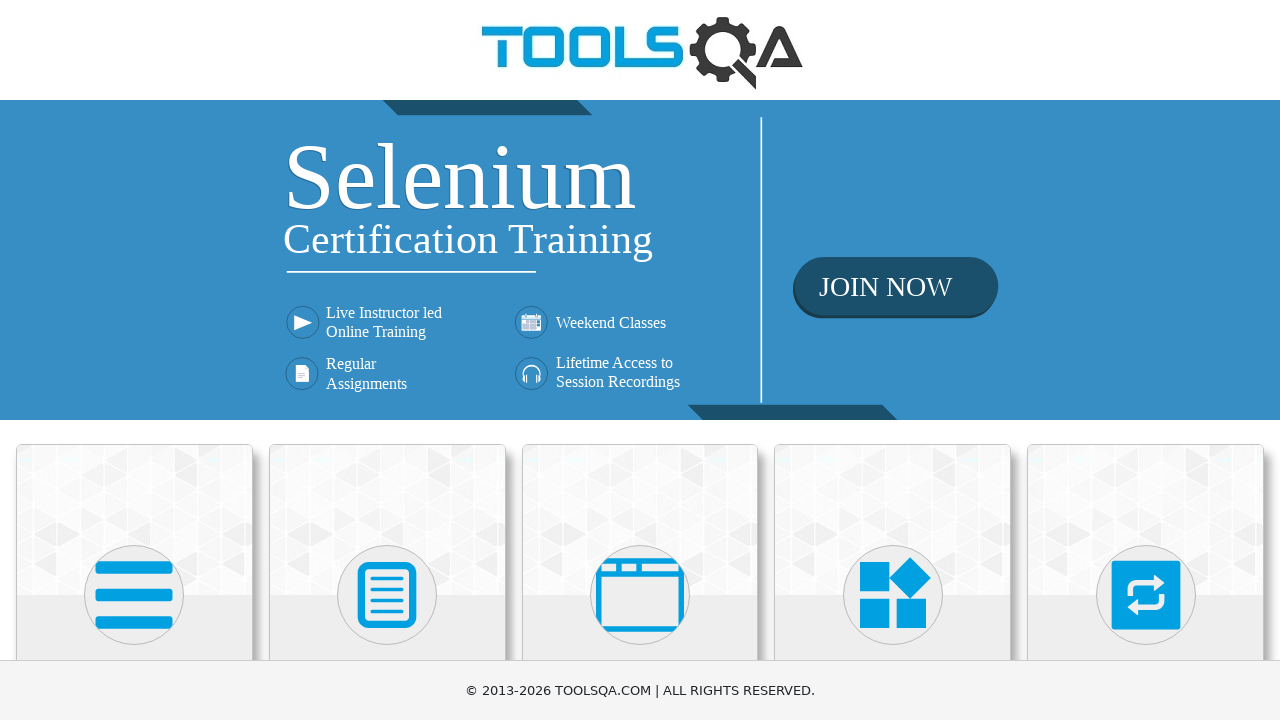

Clicked on Elements card at (134, 520) on .home-body .card:has-text('Elements')
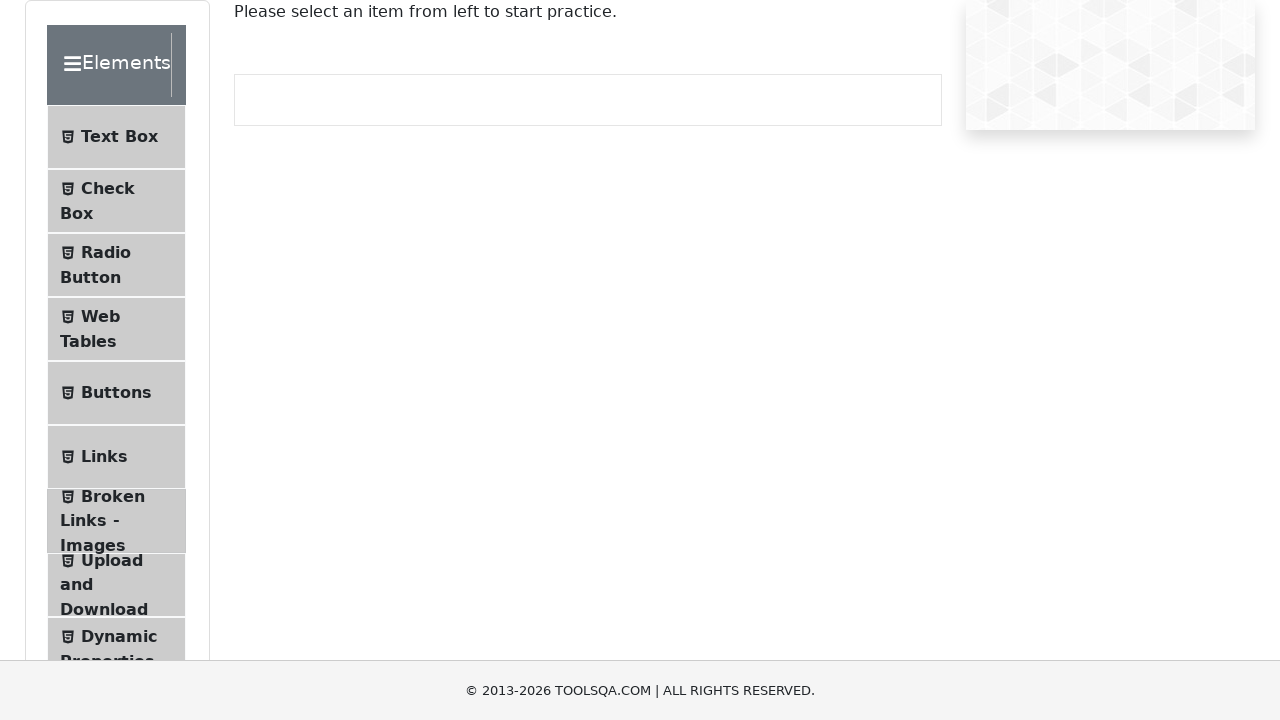

Navigation to Elements page completed
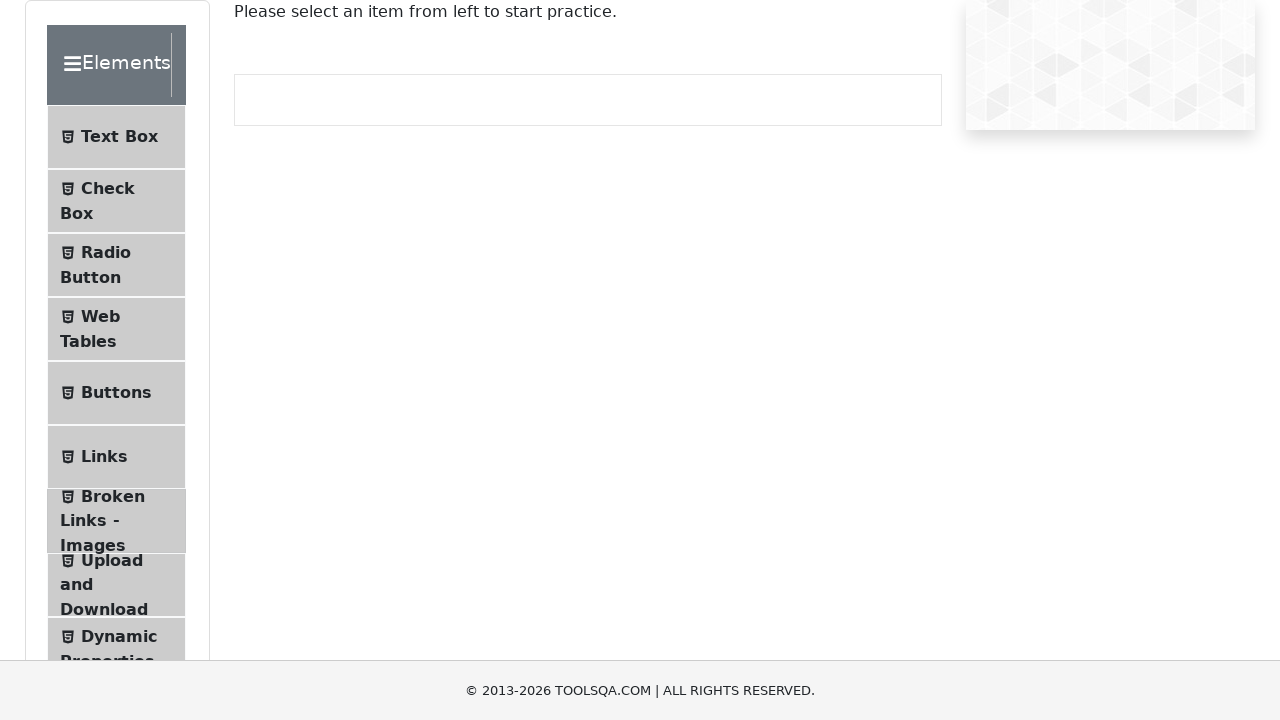

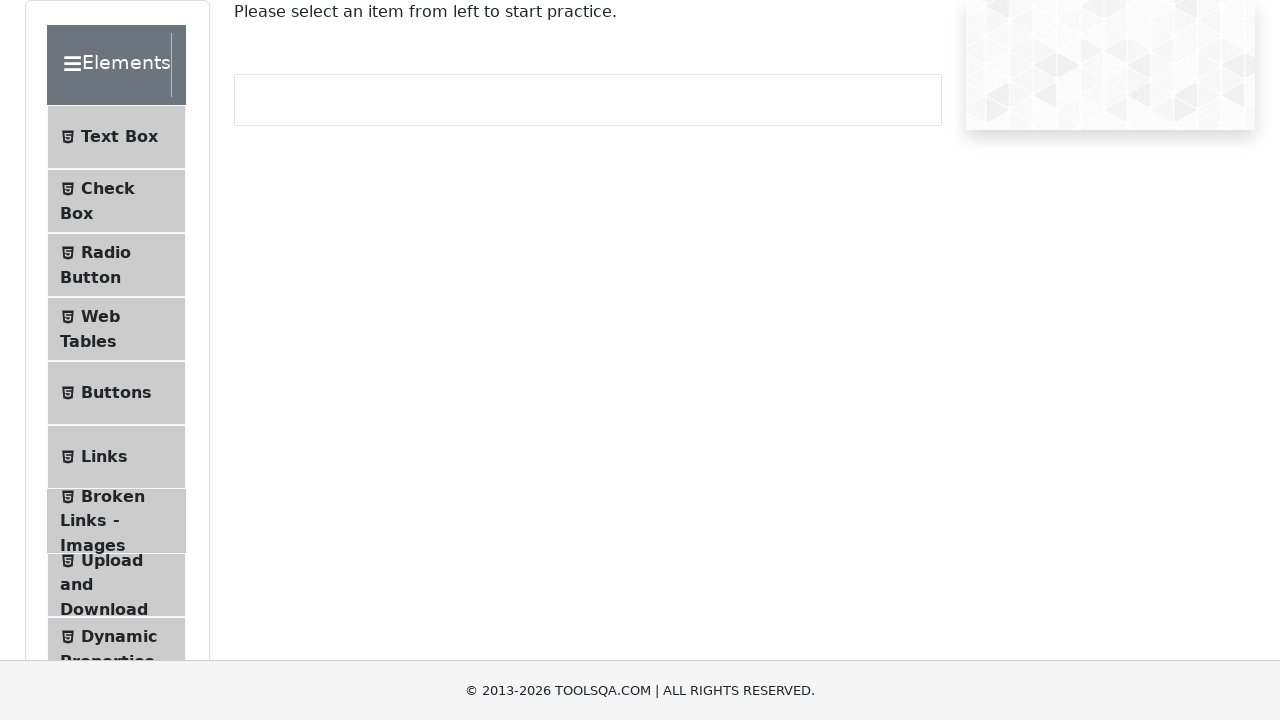